Gets and prints the page title from Daraz homepage

Starting URL: https://www.daraz.com.bd/

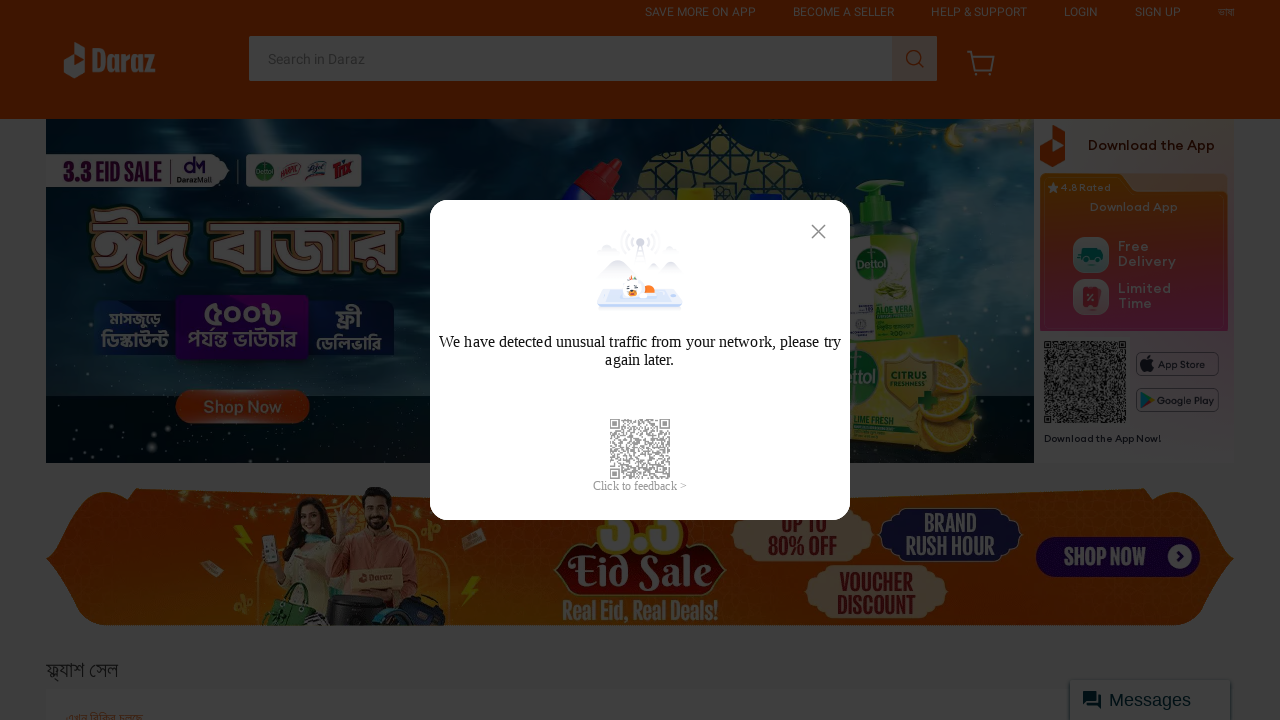

Retrieved page title from Daraz homepage
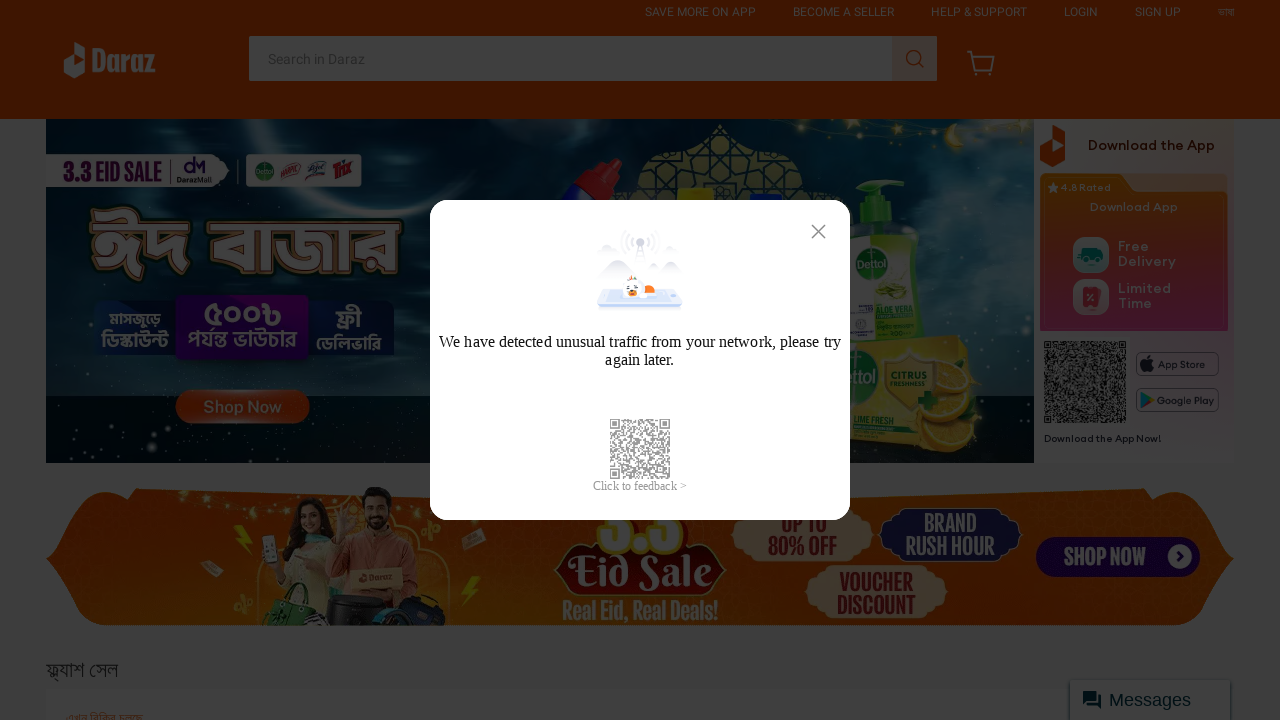

Printed page title to console
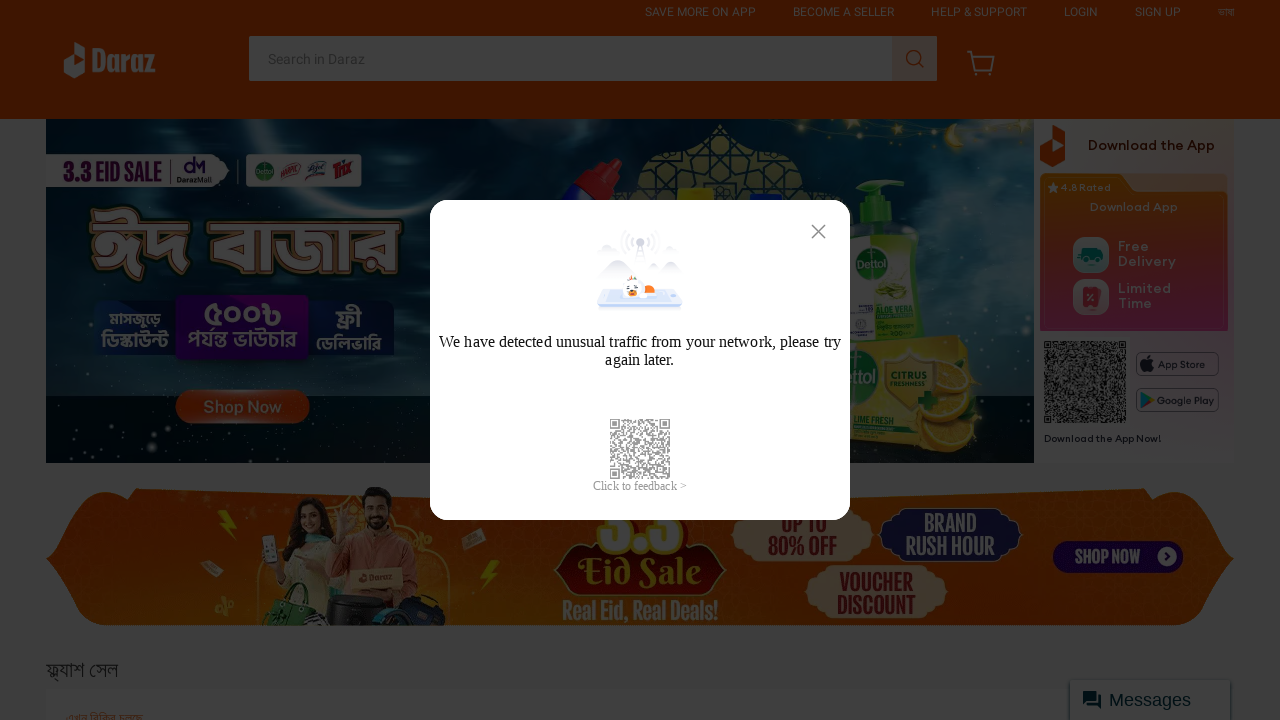

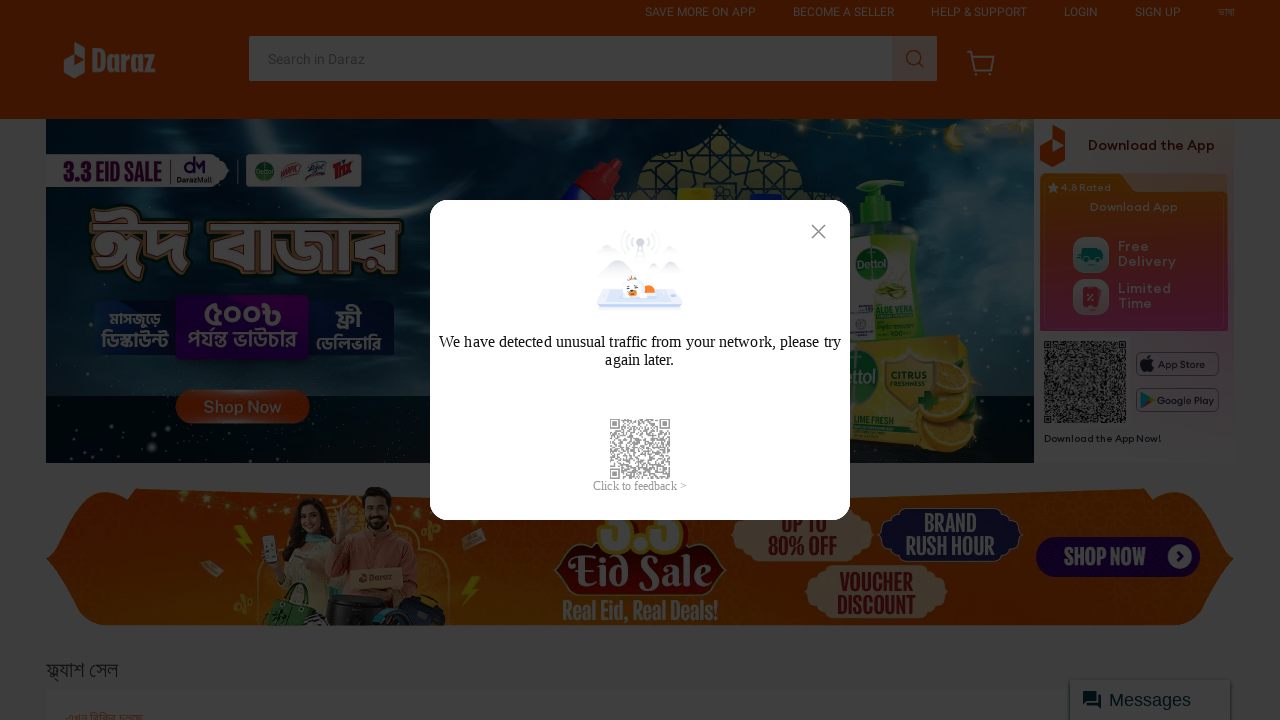